Verifies that an API link exists on the WebdriverIO homepage

Starting URL: https://webdriver.io

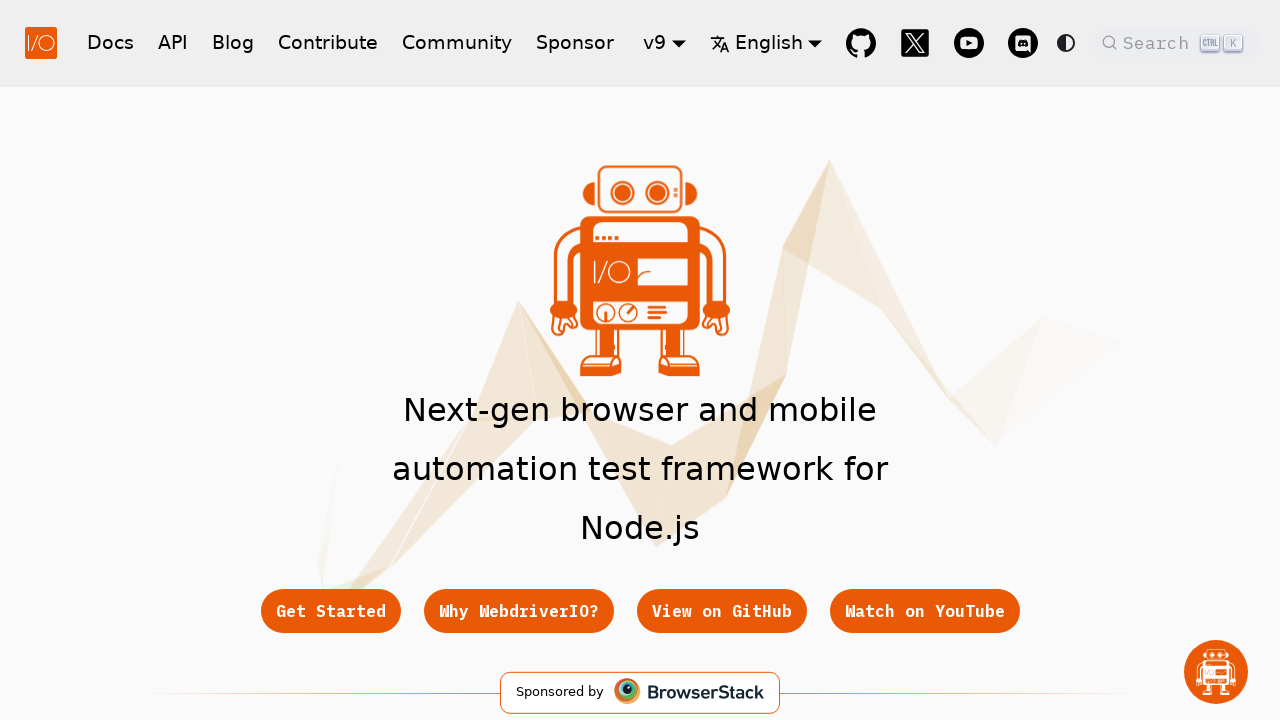

Navigated to WebdriverIO homepage
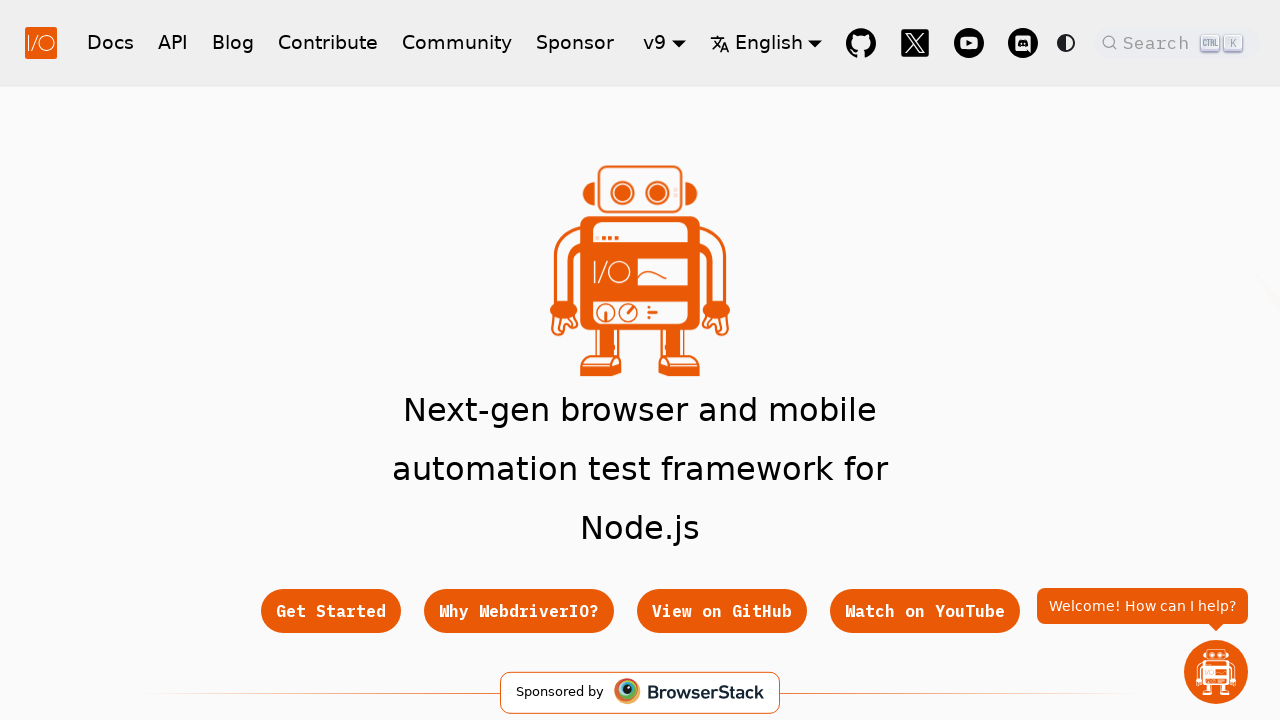

Located API link element on homepage
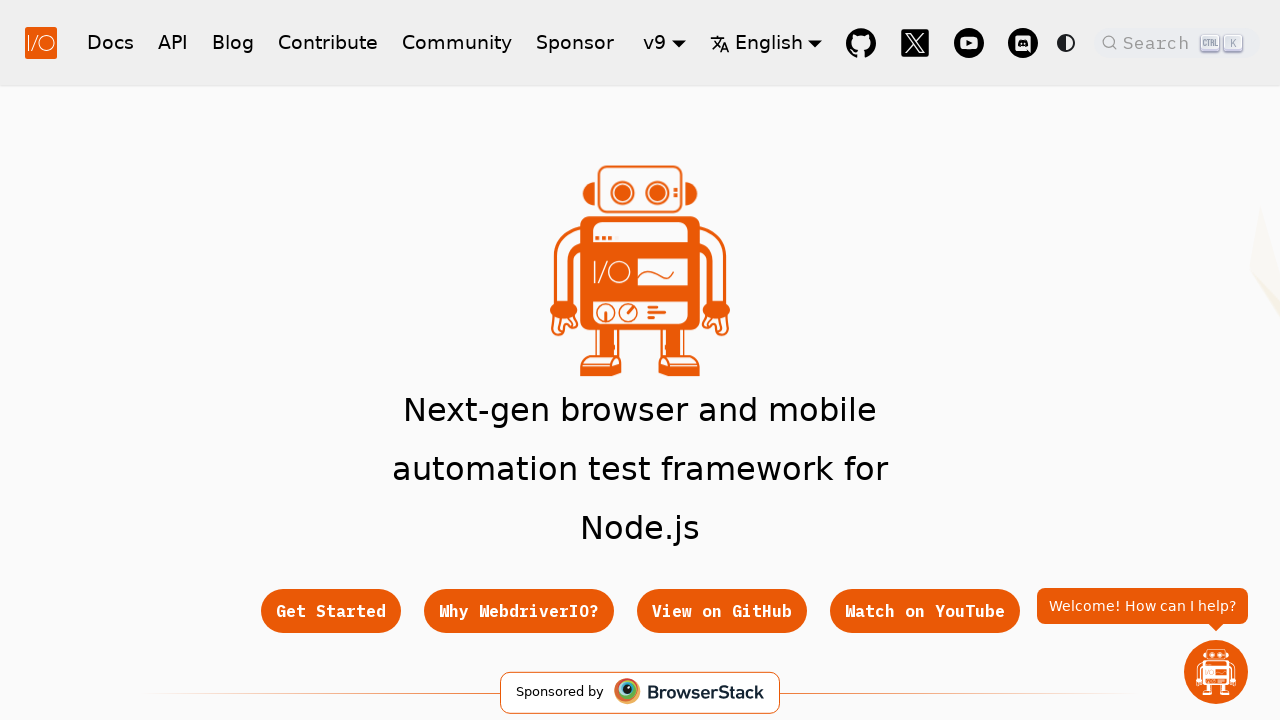

Verified that API link exists on the homepage
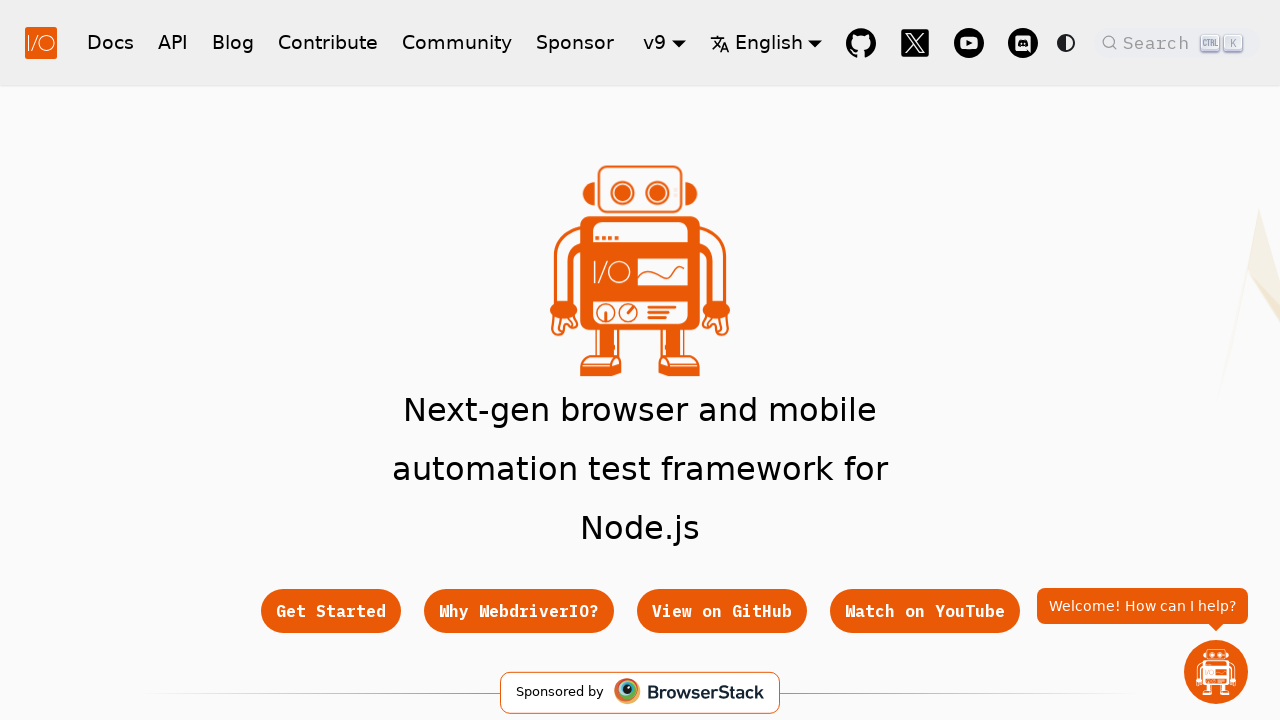

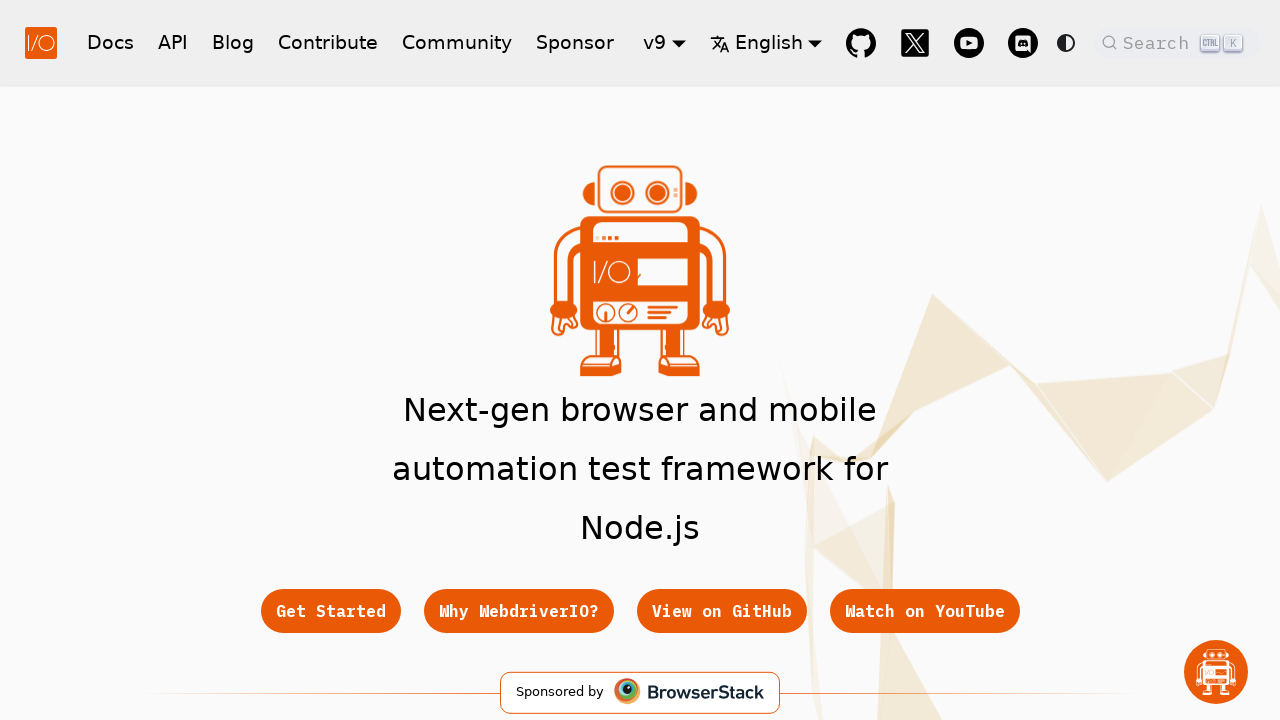